Navigates to Selenium downloads page and scrolls to the bottom of the page

Starting URL: https://www.selenium.dev/downloads/

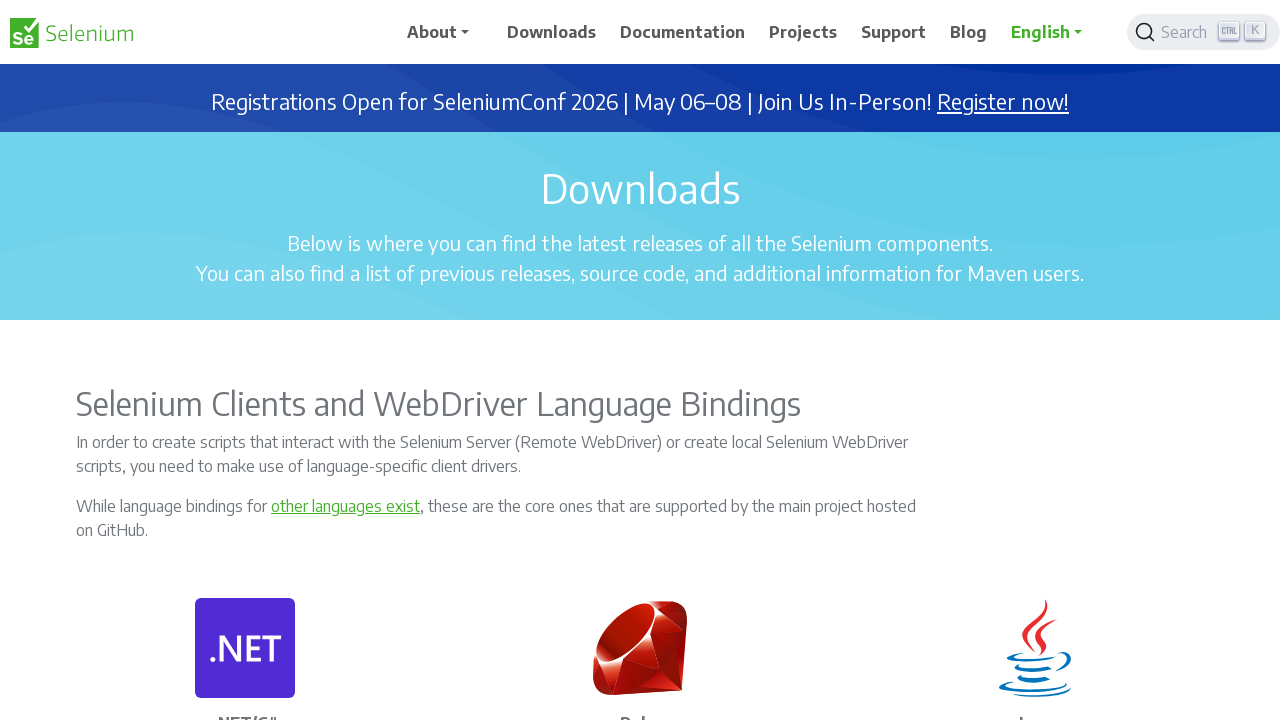

Navigated to Selenium downloads page
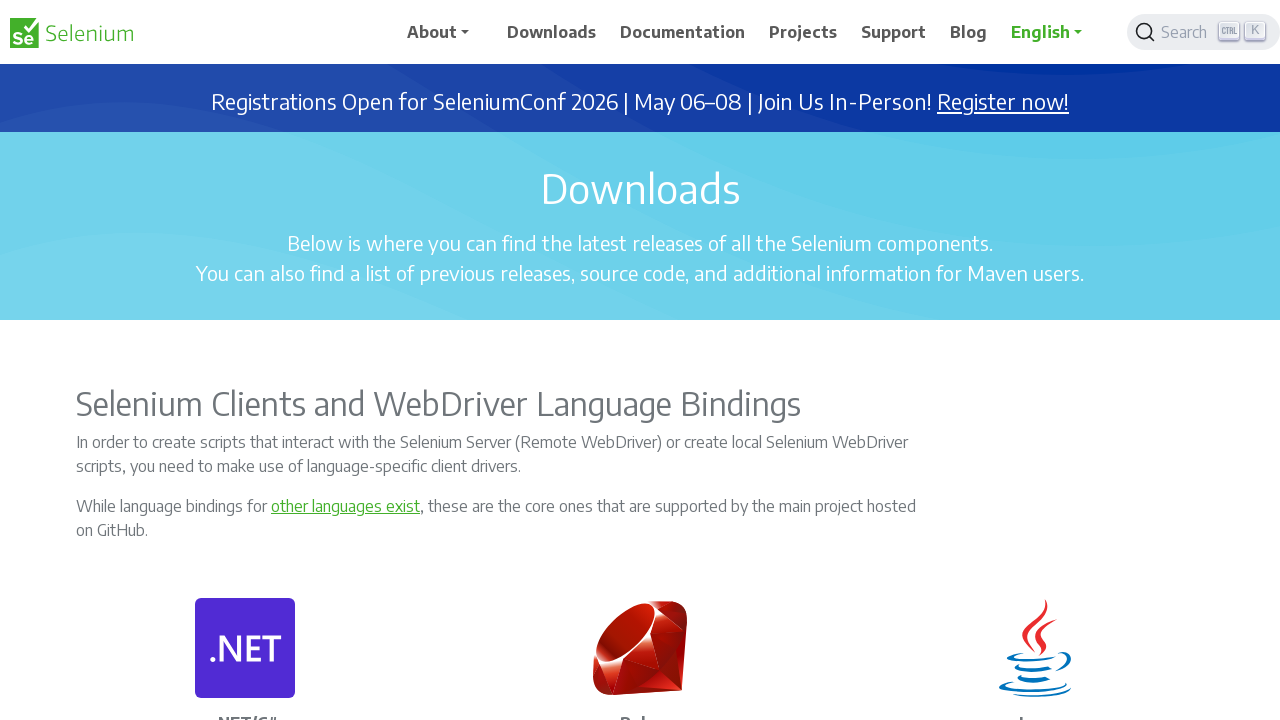

Scrolled to the bottom of the page
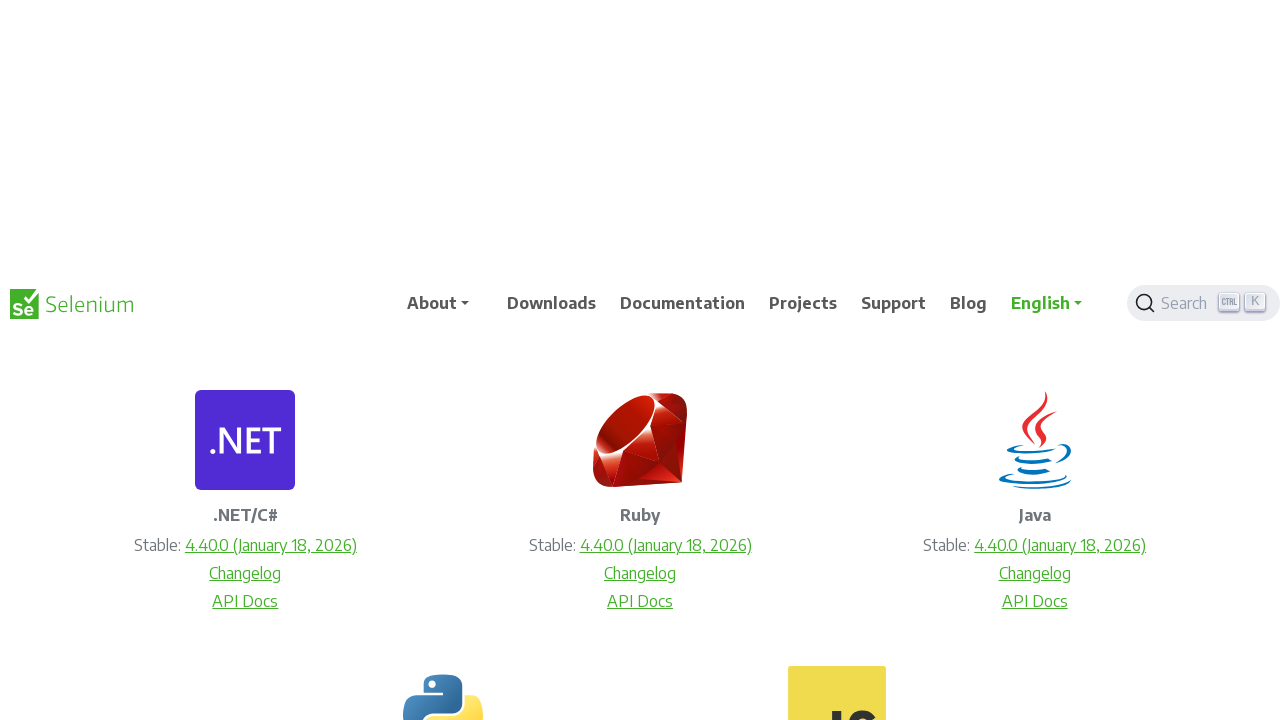

Waited for lazy-loaded content to load
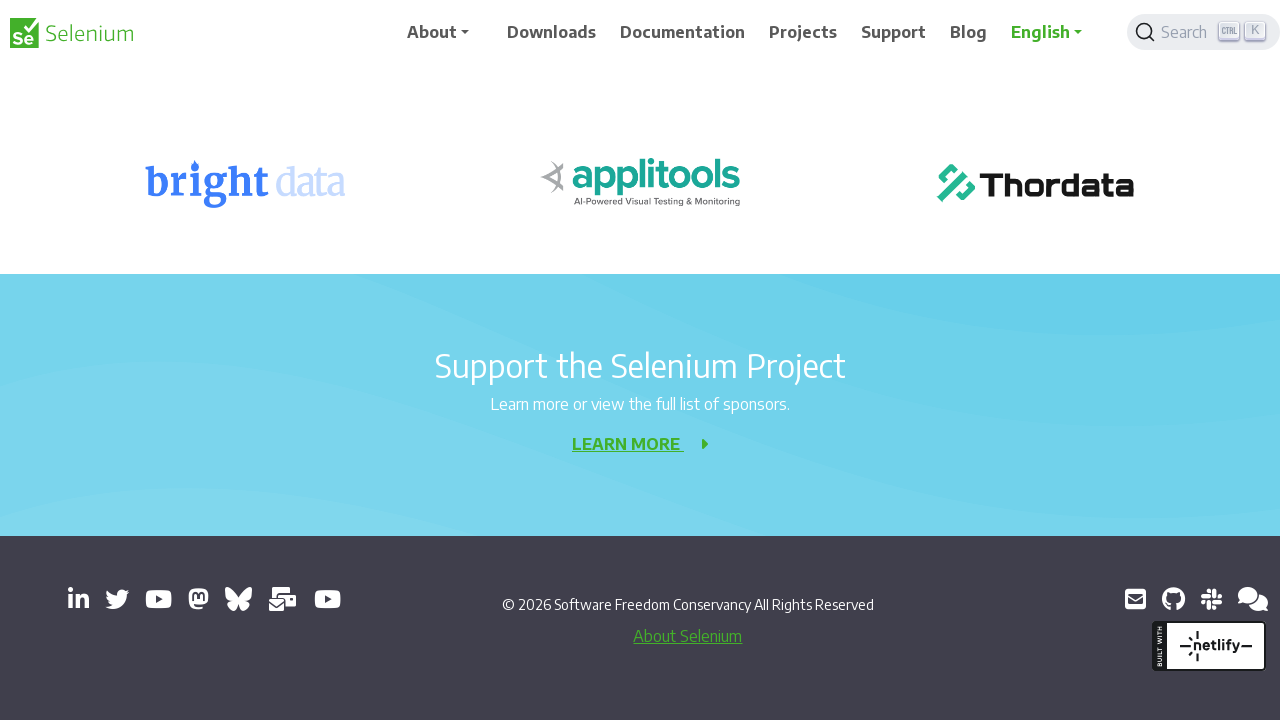

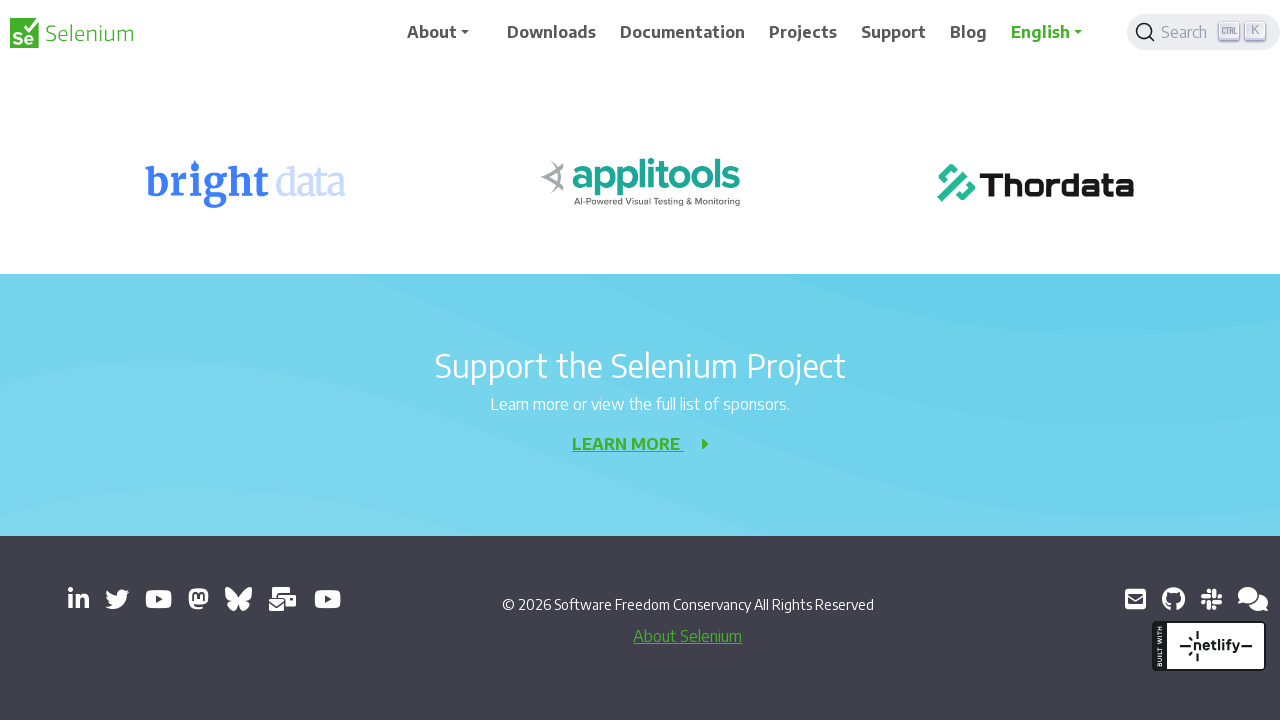